Tests that an illegal email format triggers an error message on the free trial form

Starting URL: https://www.activetrail.com/free-trial/

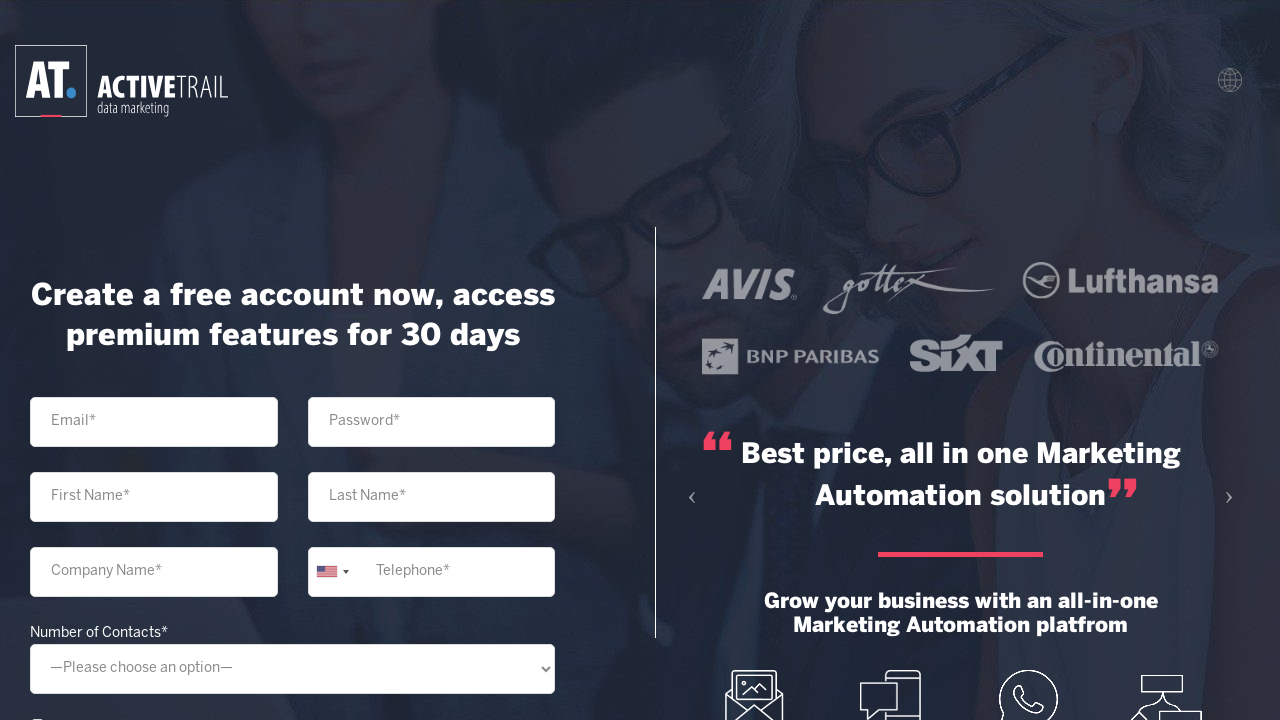

Filled email field with invalid format 'bla bla' on input[id="your-email"]
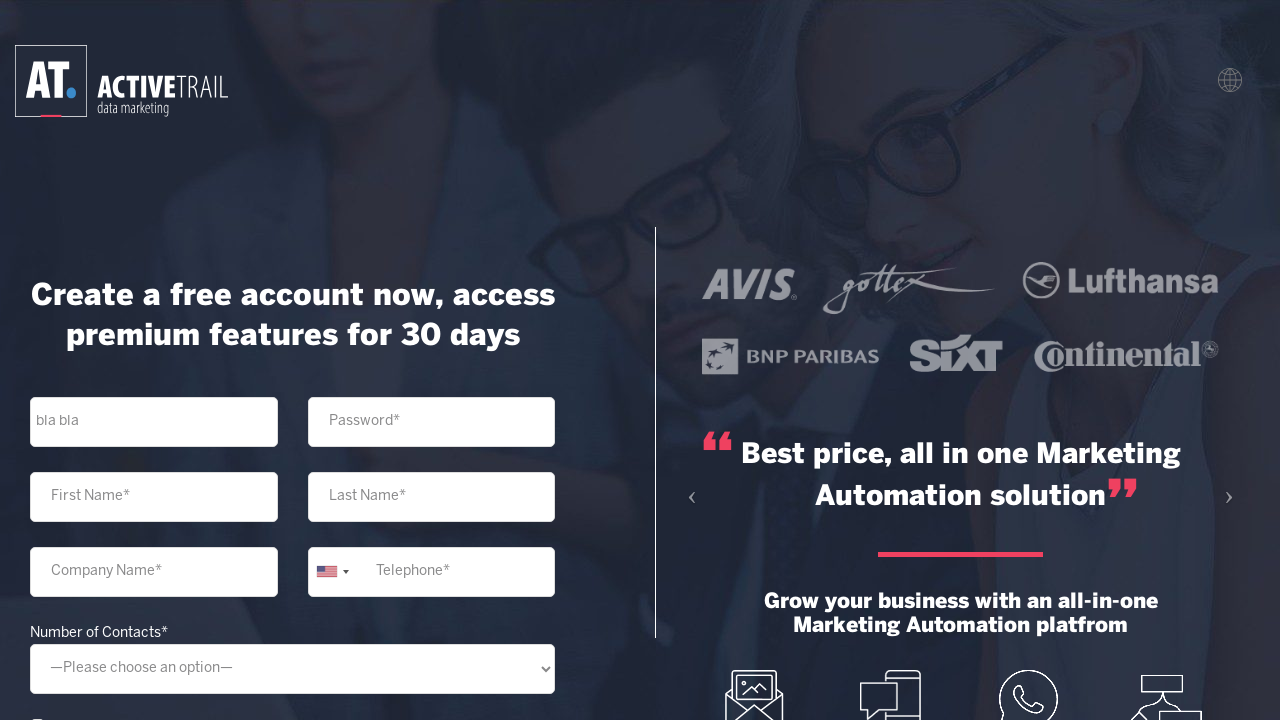

Clicked submit button on free trial form at (292, 553) on input[type="submit"]
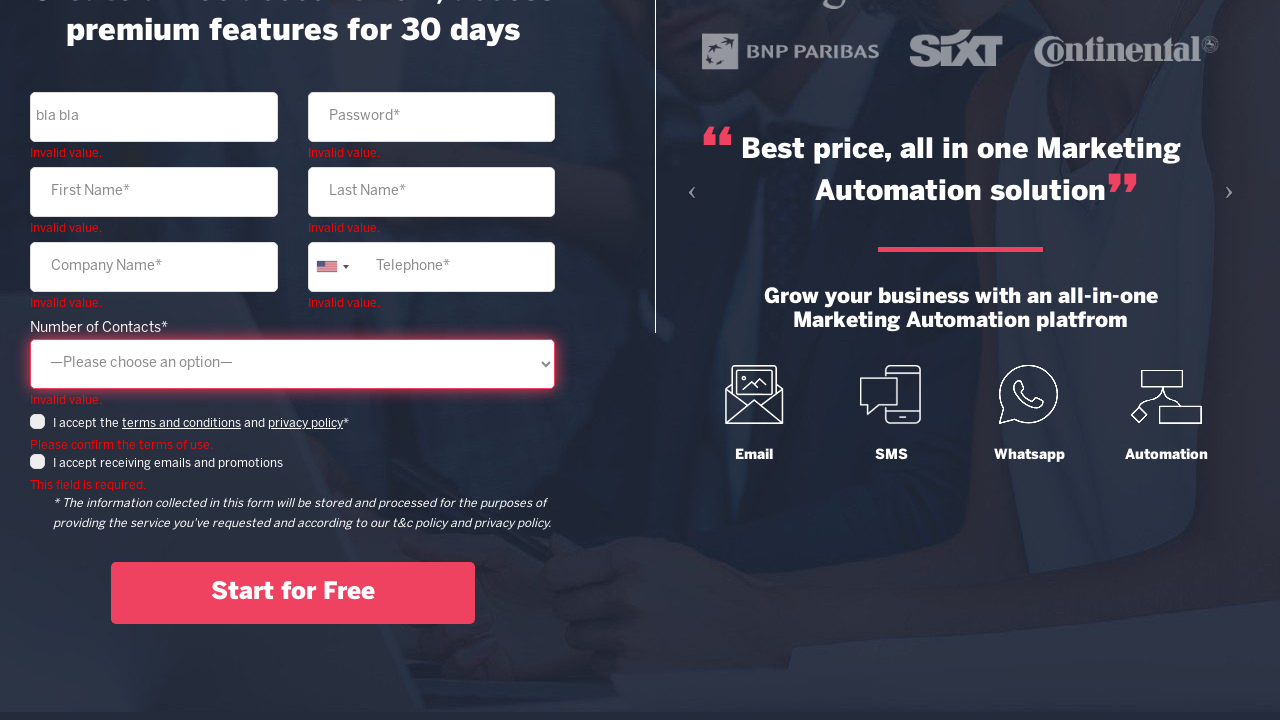

Verified error message for illegal email format is visible
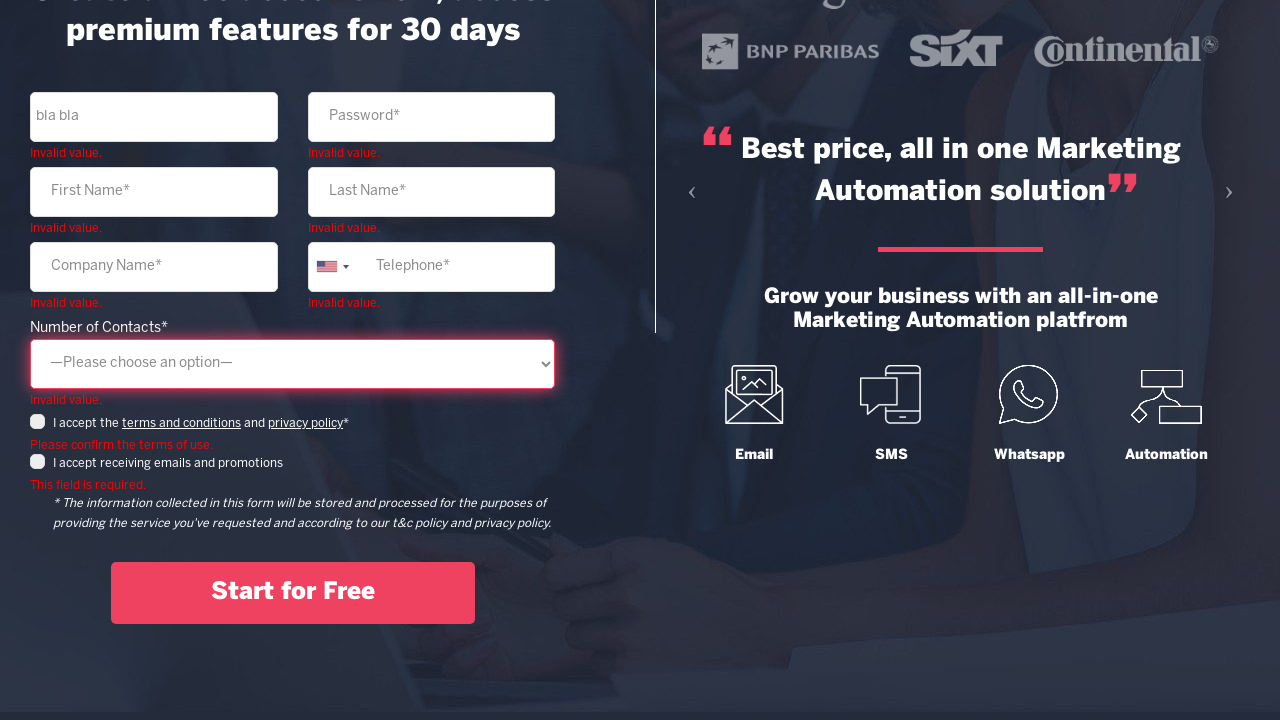

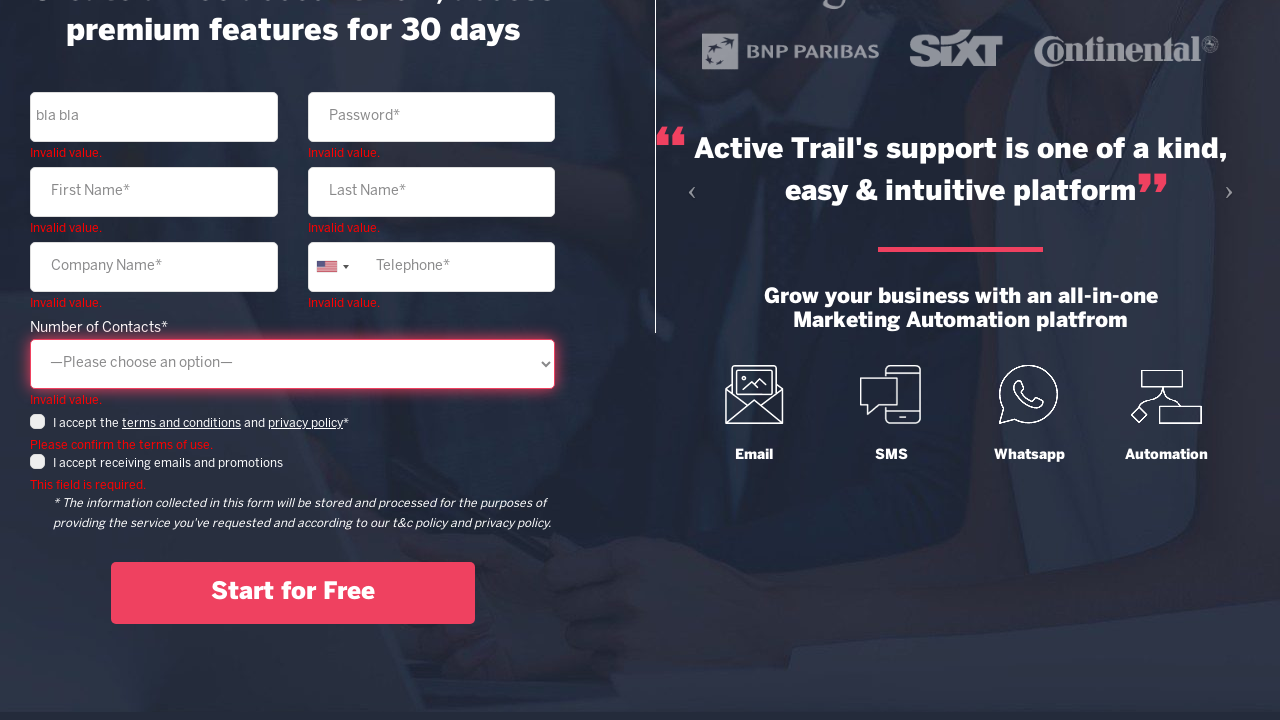